Navigates to the jQuery UI datepicker demo page and maximizes the browser window to view the datepicker component.

Starting URL: https://jqueryui.com/datepicker/

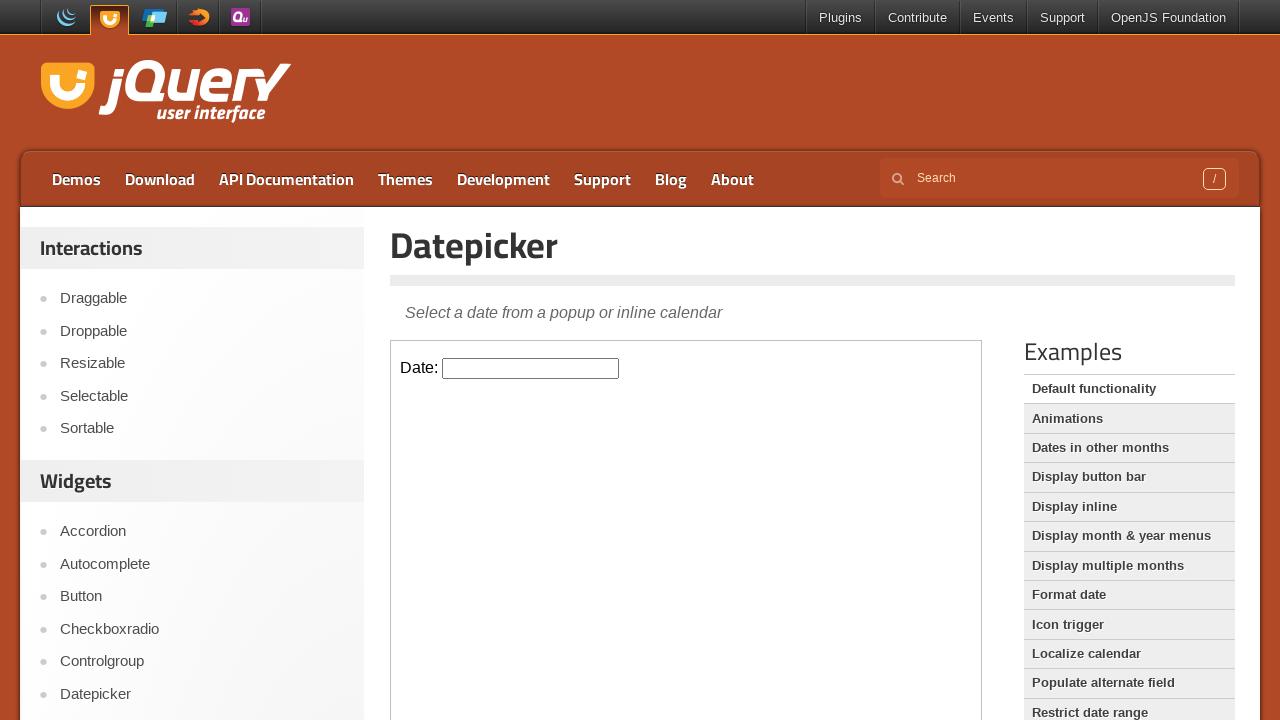

Set viewport size to 1920x1080 to maximize browser window
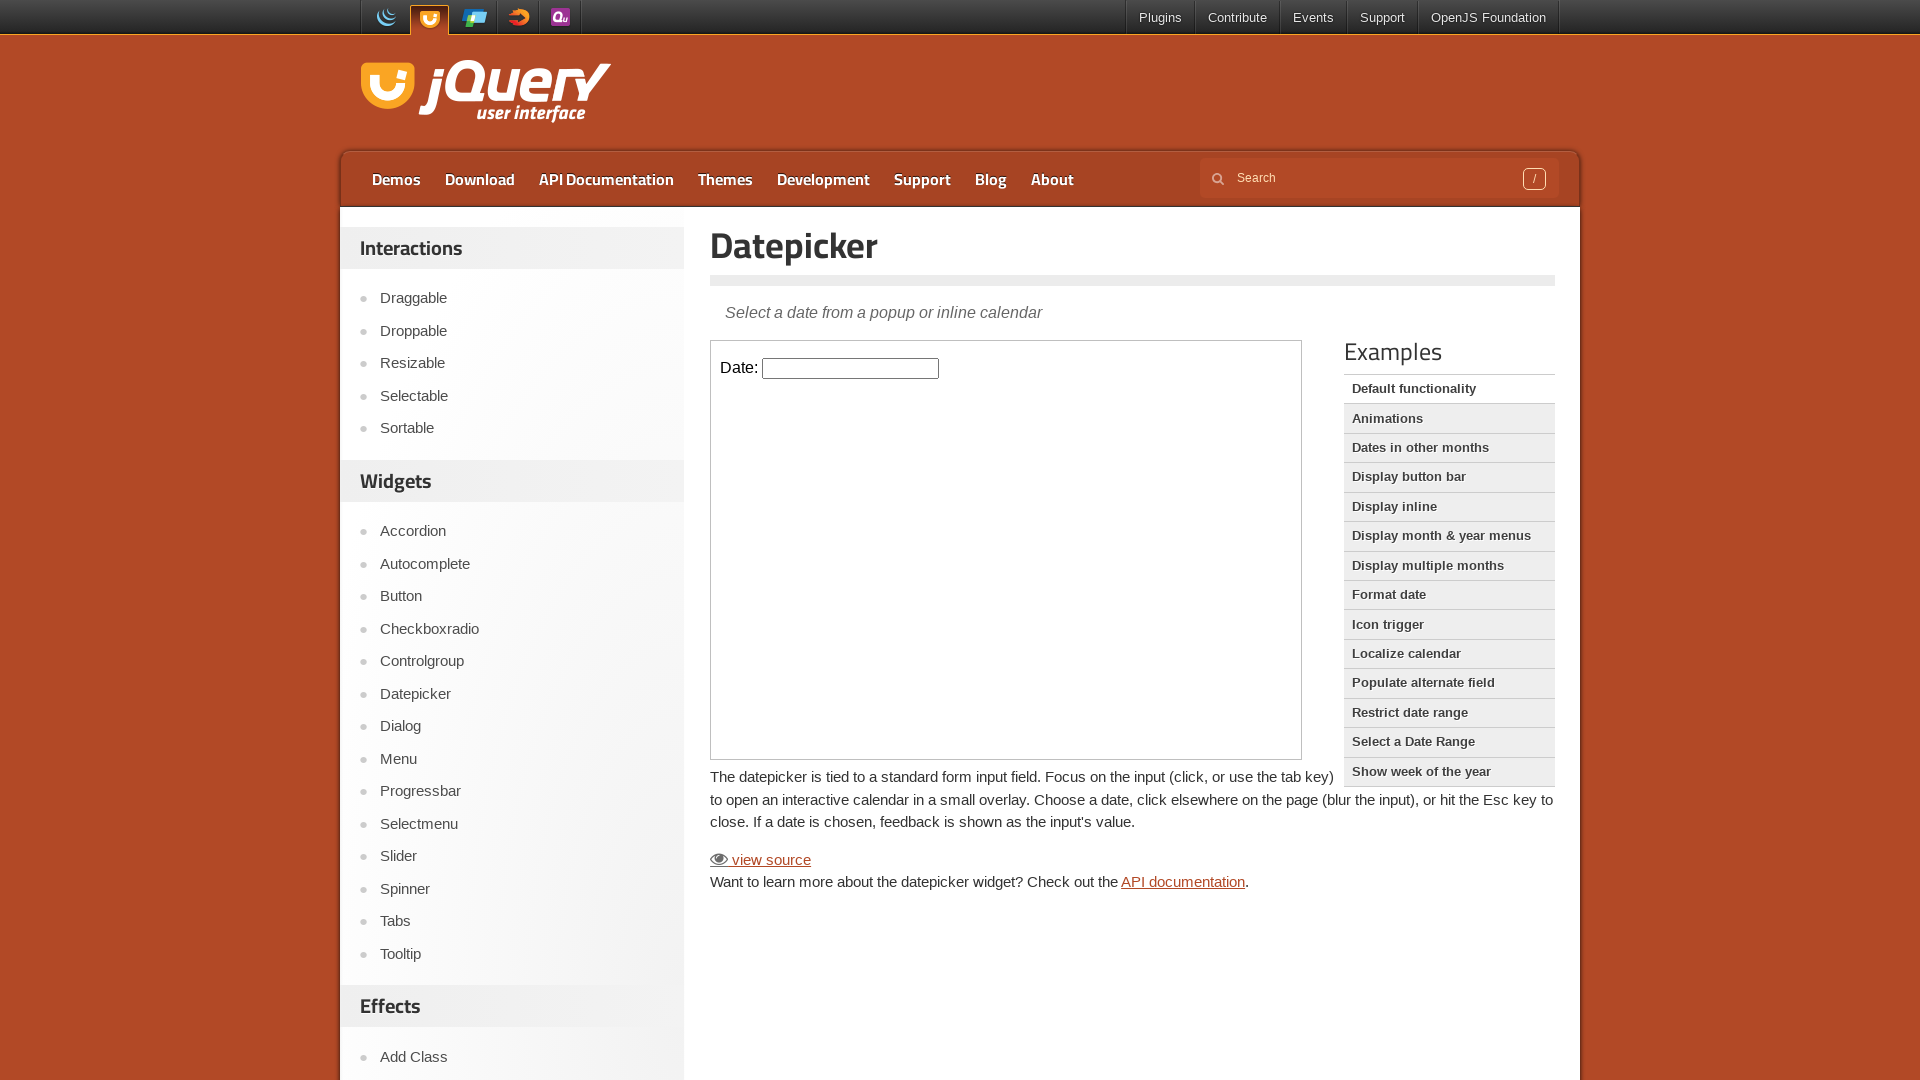

jQuery UI datepicker demo page loaded and iframe.demo-frame is visible
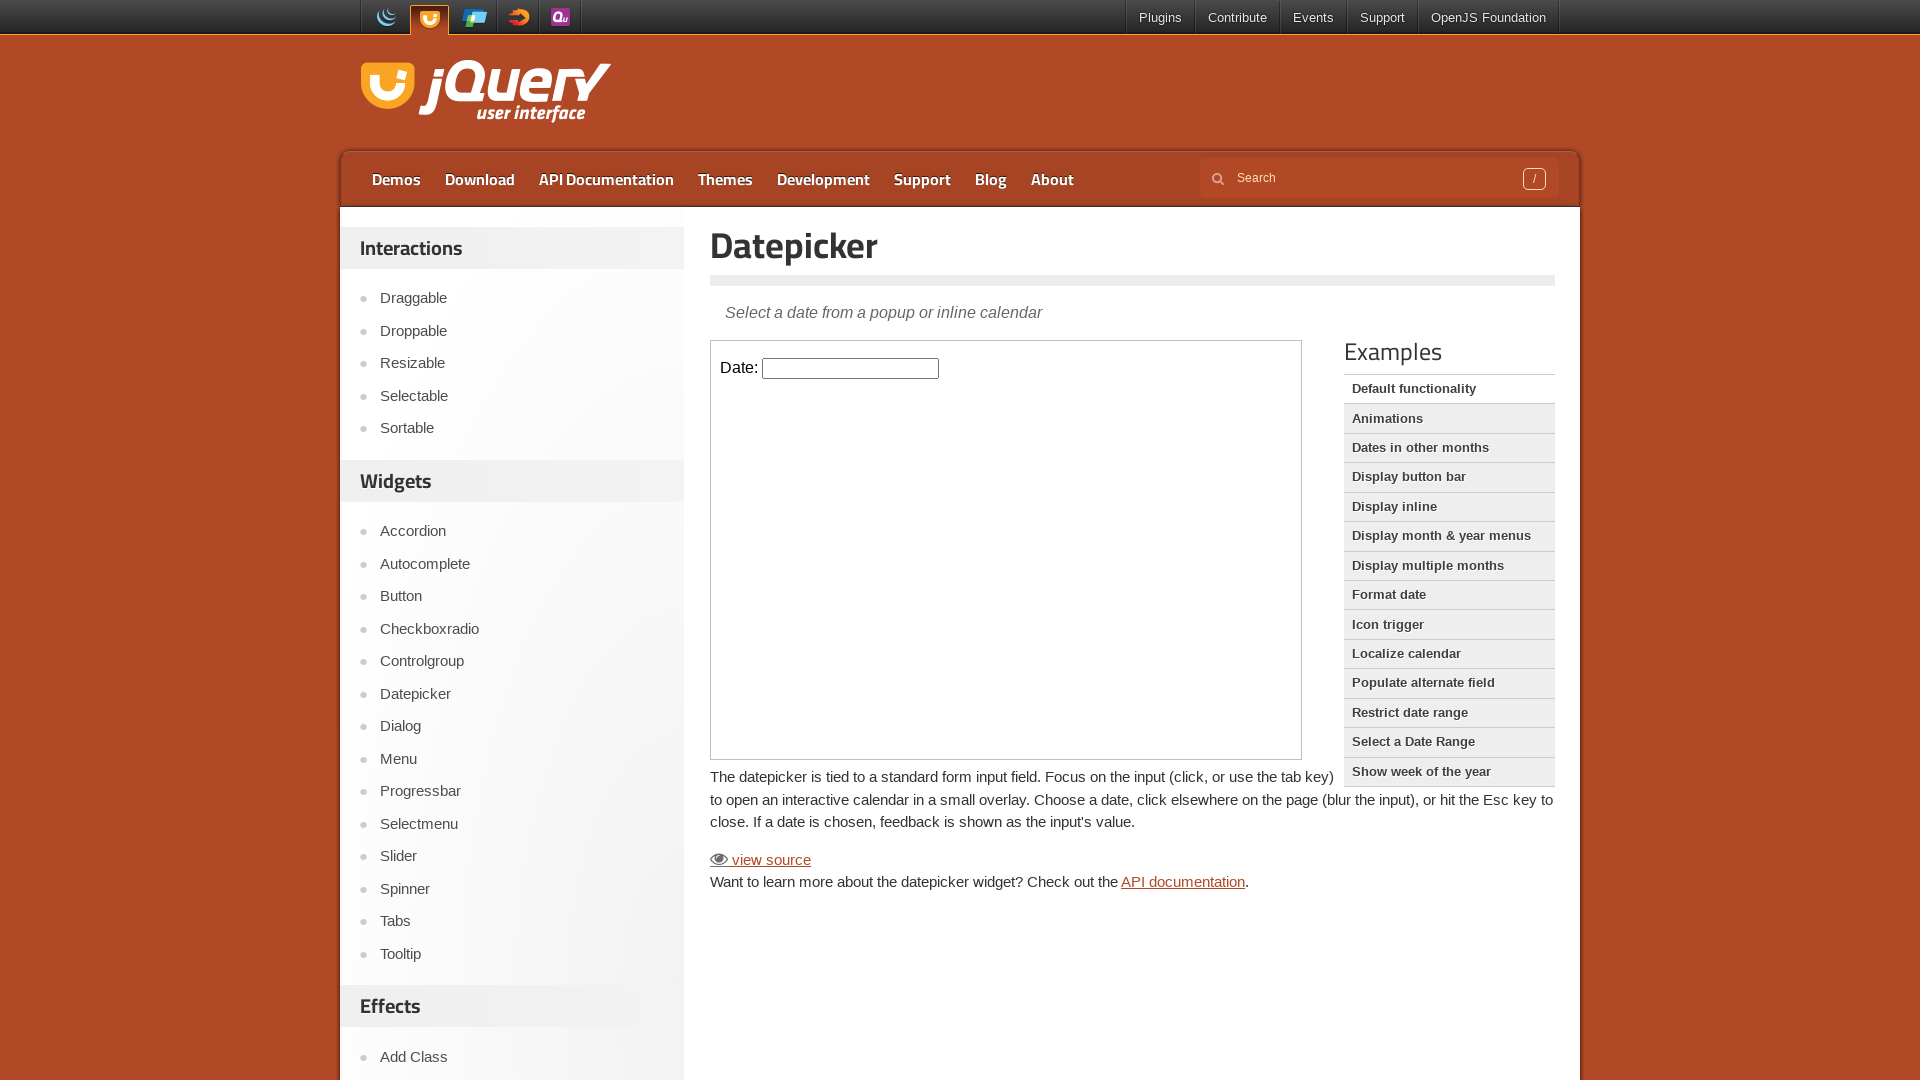

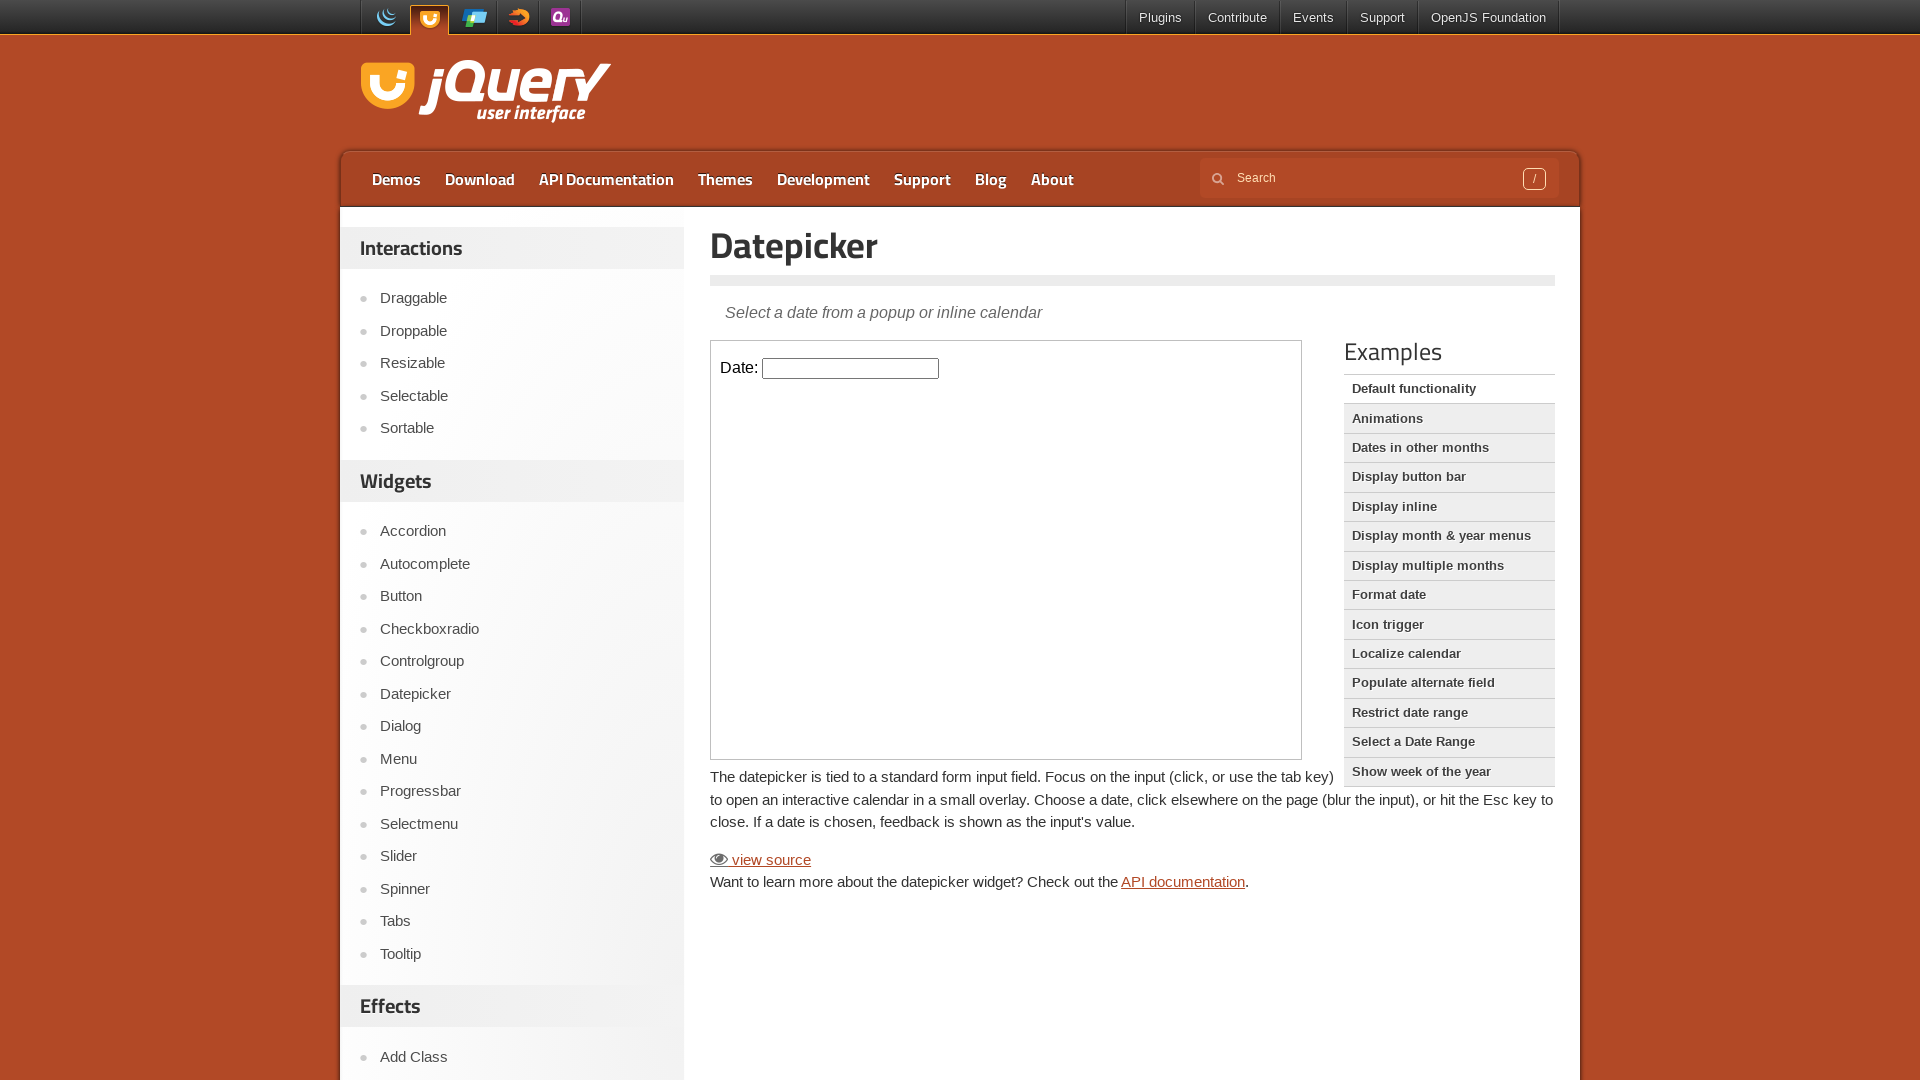